Tests frame handling functionality by switching between multiple frames and an inner iframe, filling text inputs in different frames and clicking an element inside a nested iframe.

Starting URL: https://ui.vision/demo/webtest/frames/

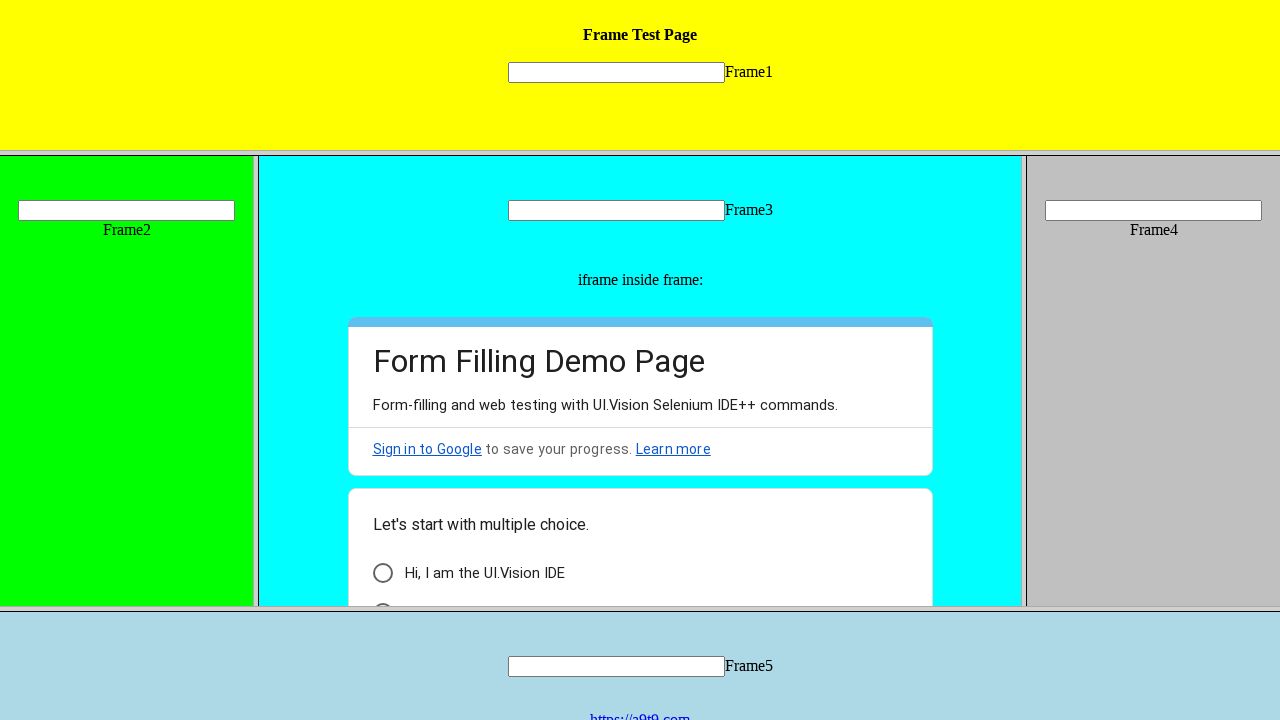

Located Frame 1 using frame_locator with src='frame_1.html'
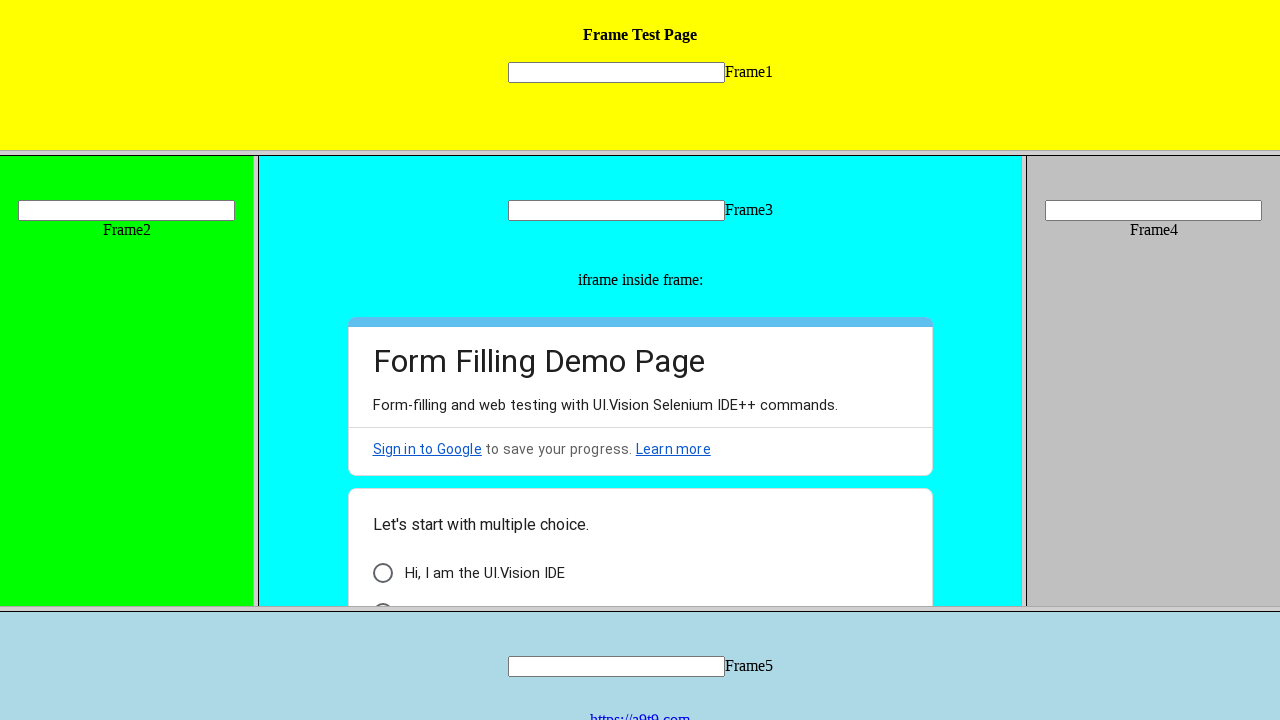

Filled text input 'mytext1' in Frame 1 with 'Test' on frame[src='frame_1.html'] >> internal:control=enter-frame >> input[name='mytext1
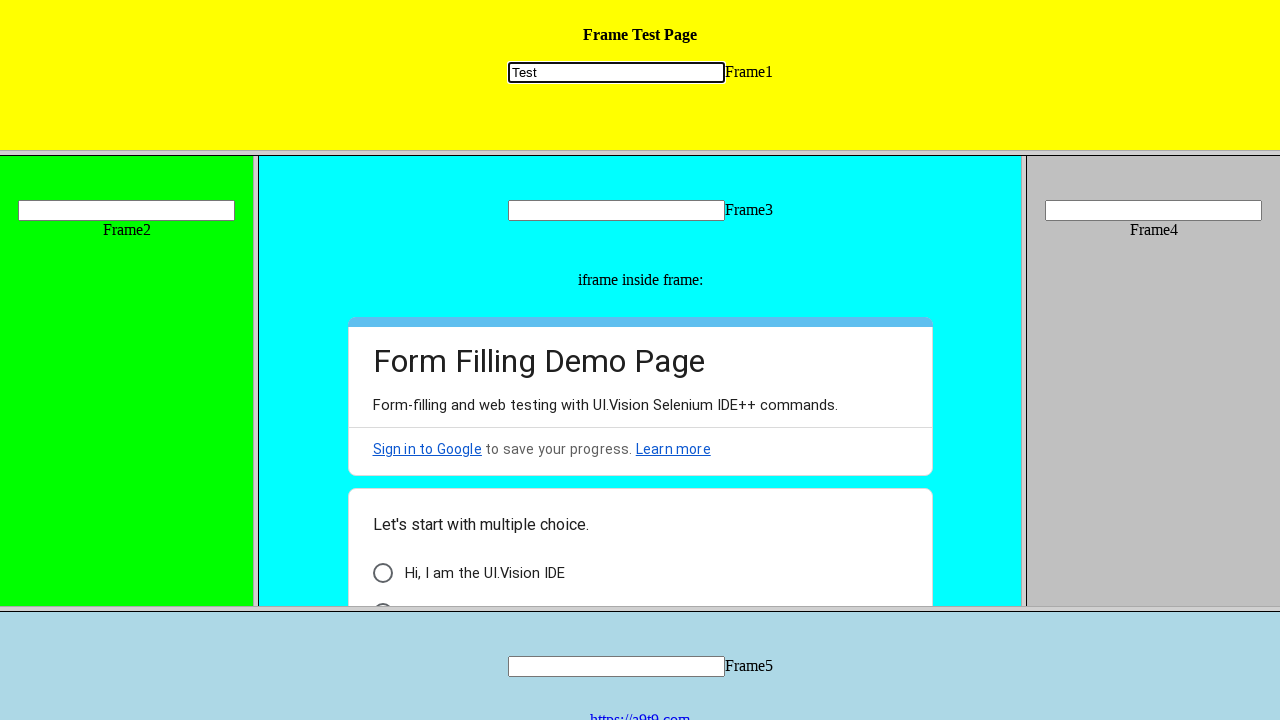

Located Frame 2 using nth=1 selector
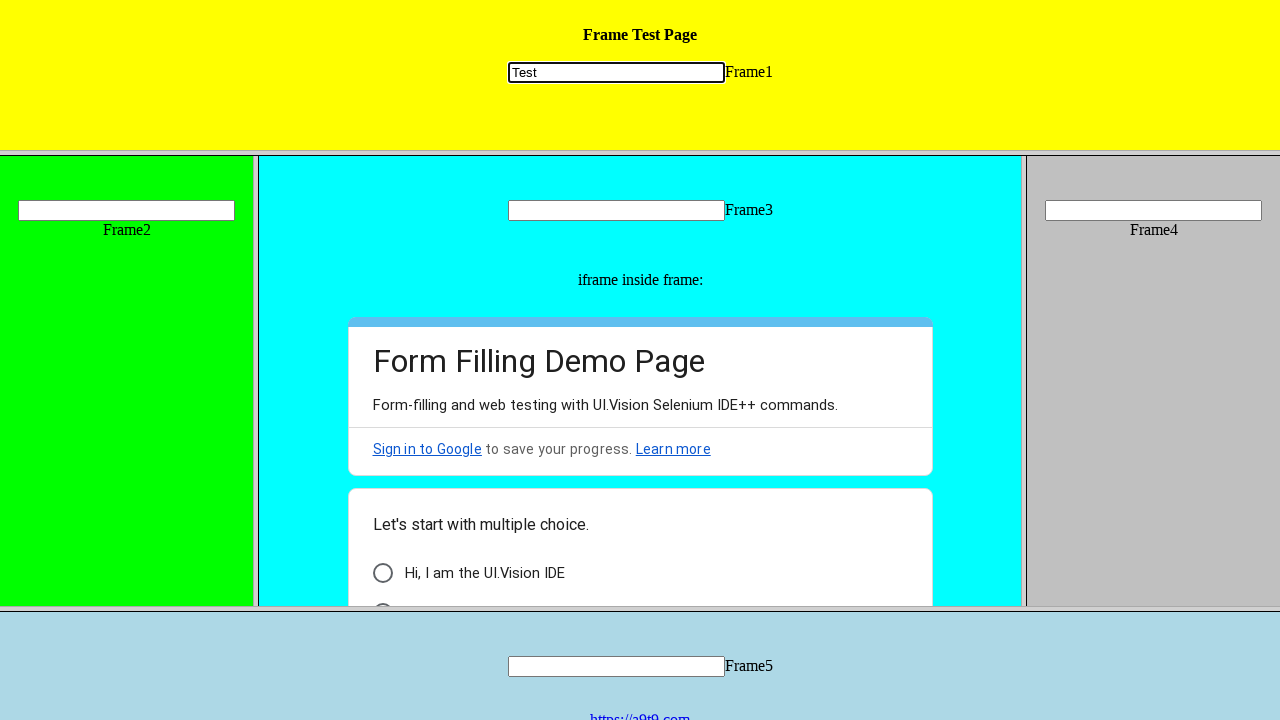

Filled text input 'mytext2' in Frame 2 with 'Test' on frame >> nth=1 >> internal:control=enter-frame >> input[name='mytext2']
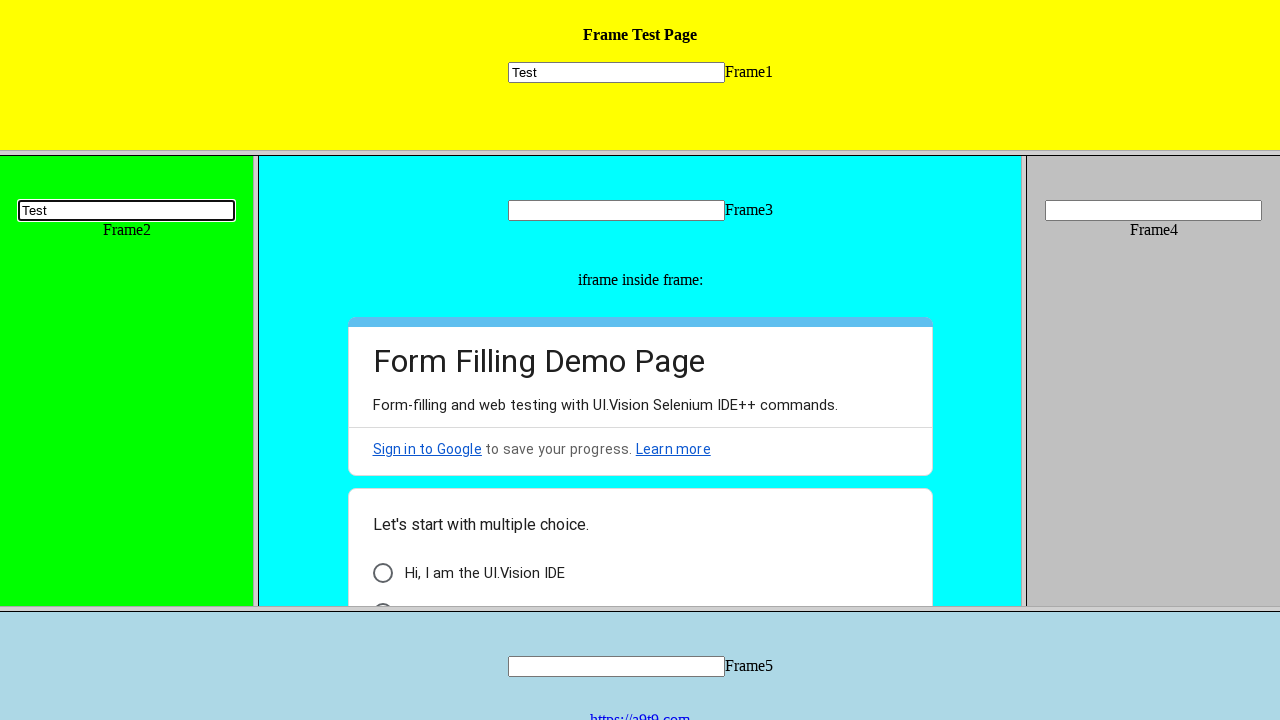

Located Frame 3 using nth=2 selector
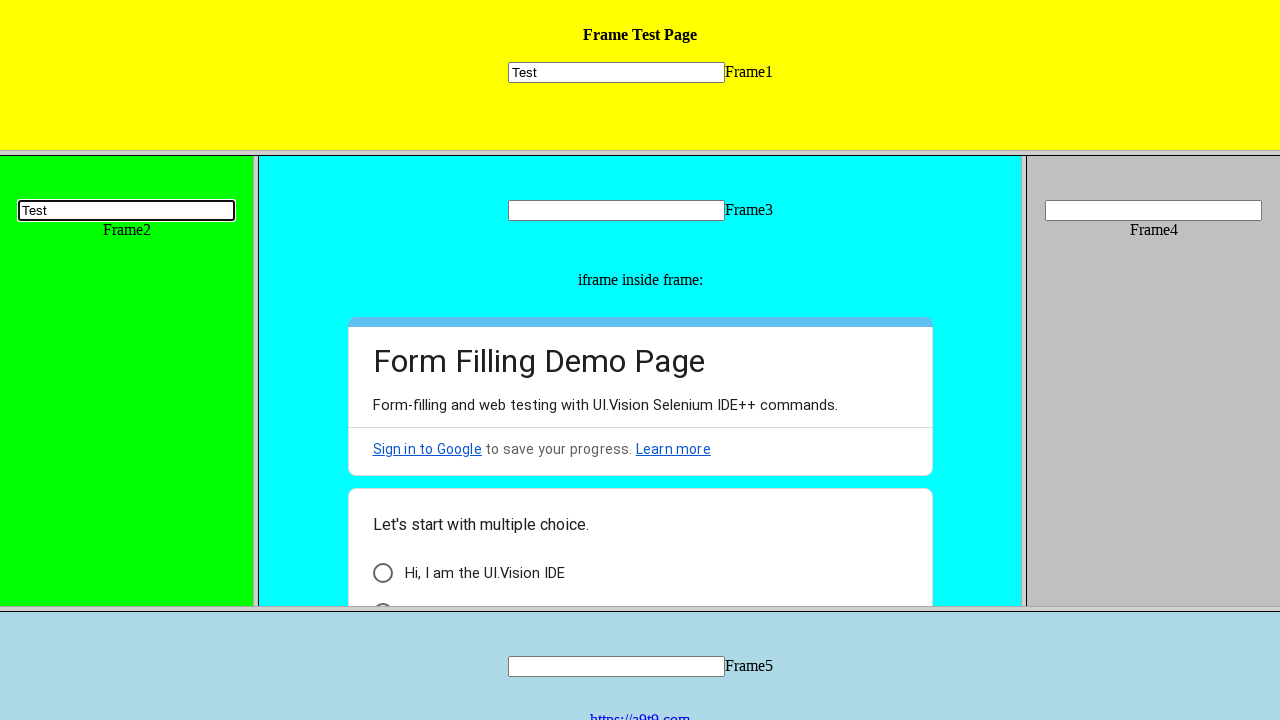

Located inner iframe within Frame 3
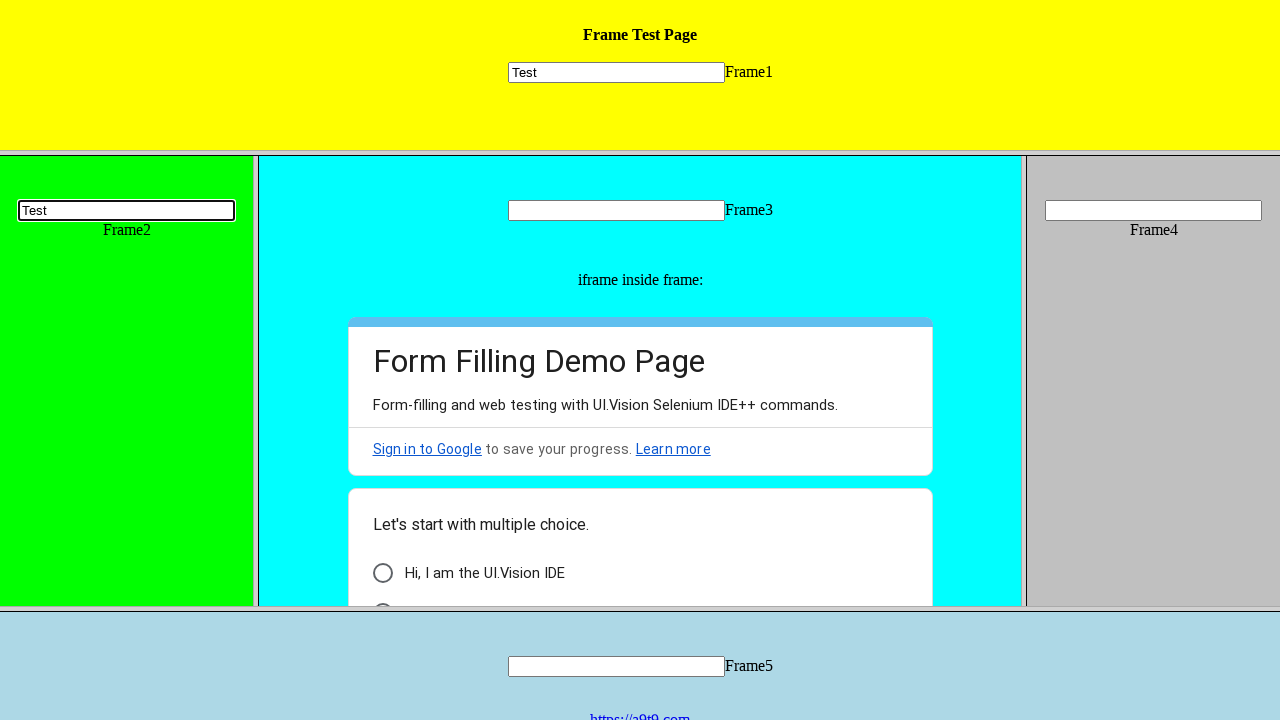

Clicked element with class 'AB7Lab Id5V1' inside nested iframe at (382, 573) on frame >> nth=2 >> internal:control=enter-frame >> iframe >> internal:control=ent
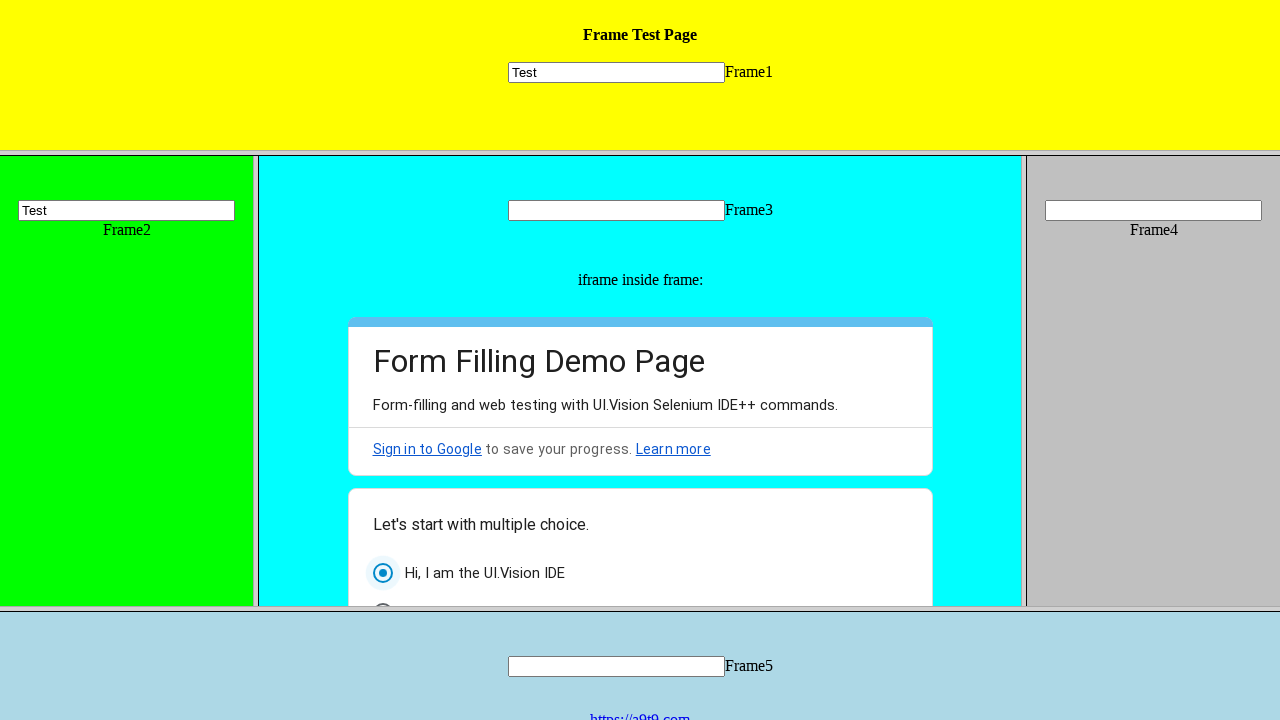

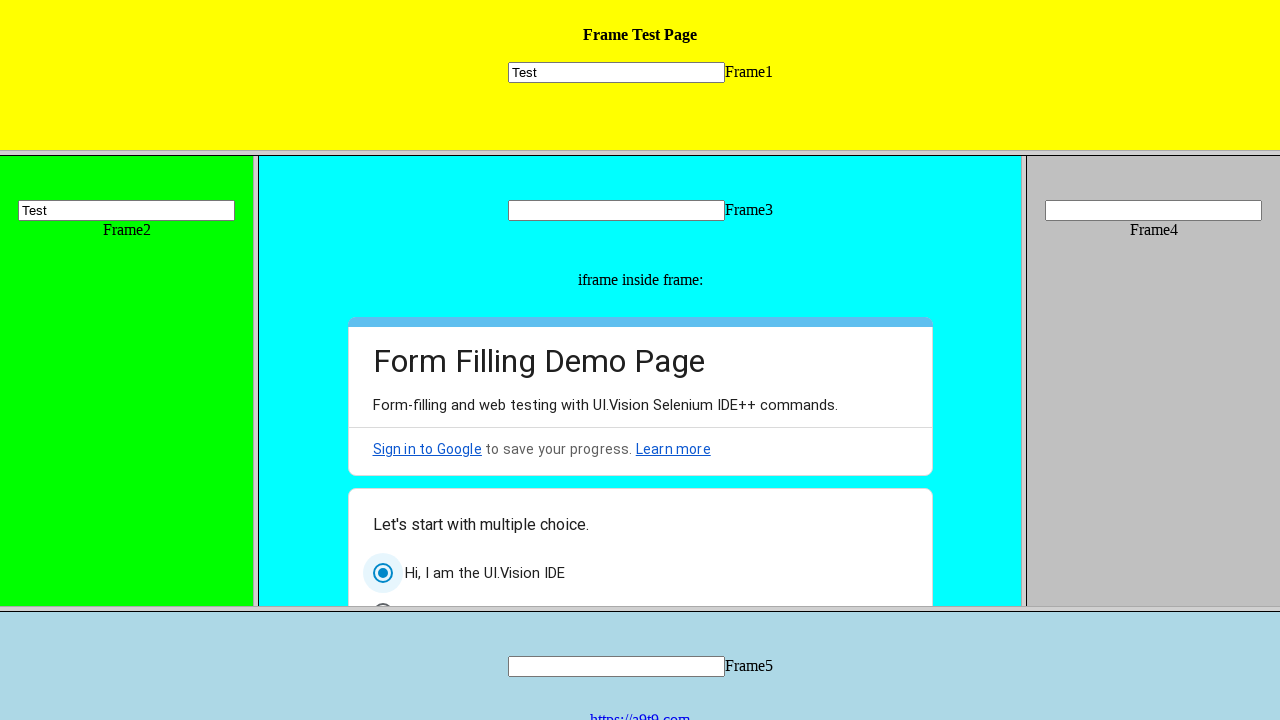